Tests checkbox selection state by verifying it's selected, clicking to deselect, and verifying it's deselected

Starting URL: https://paulocoliveira.github.io/mypages/validation/index.html

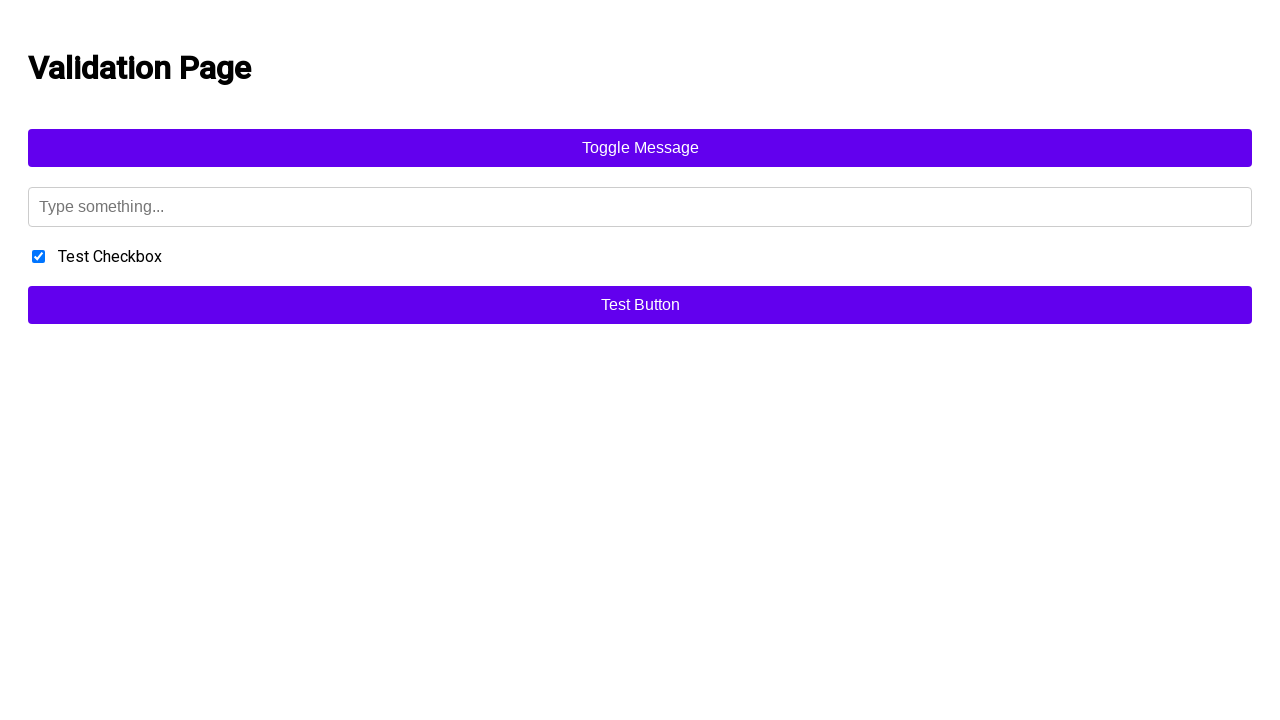

Navigated to validation test page
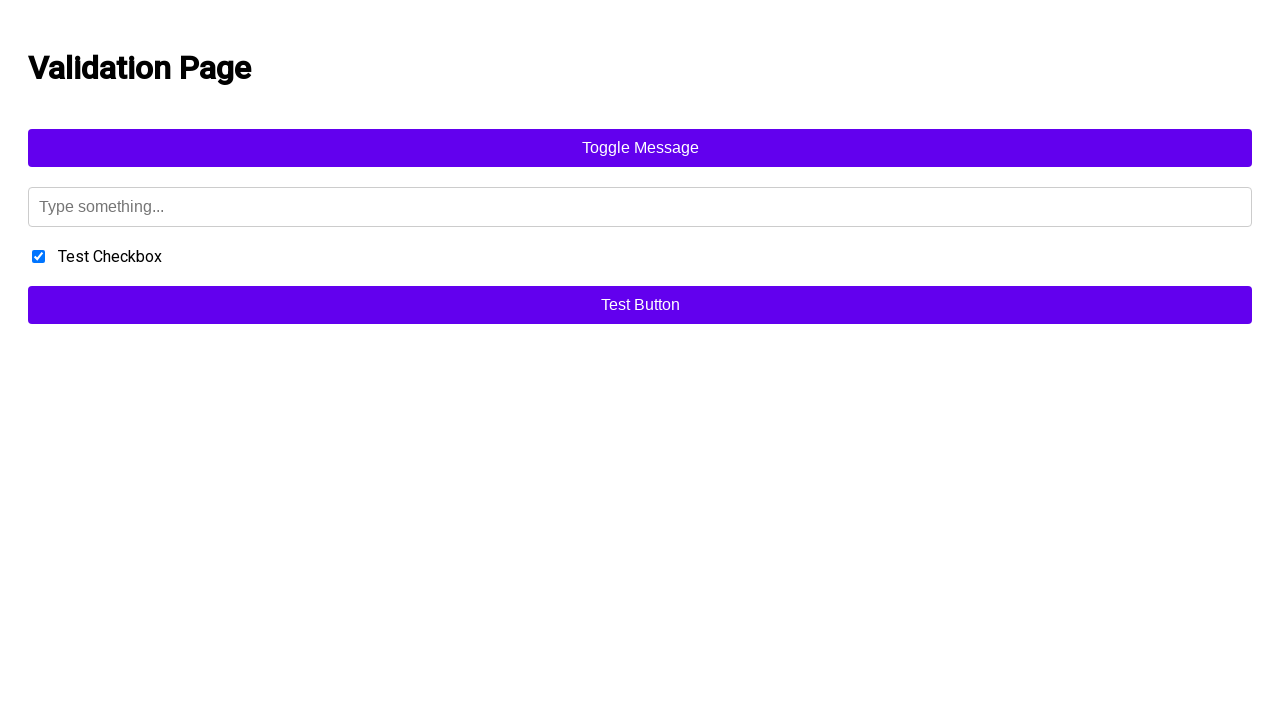

Located checkbox element with id 'testCheckbox'
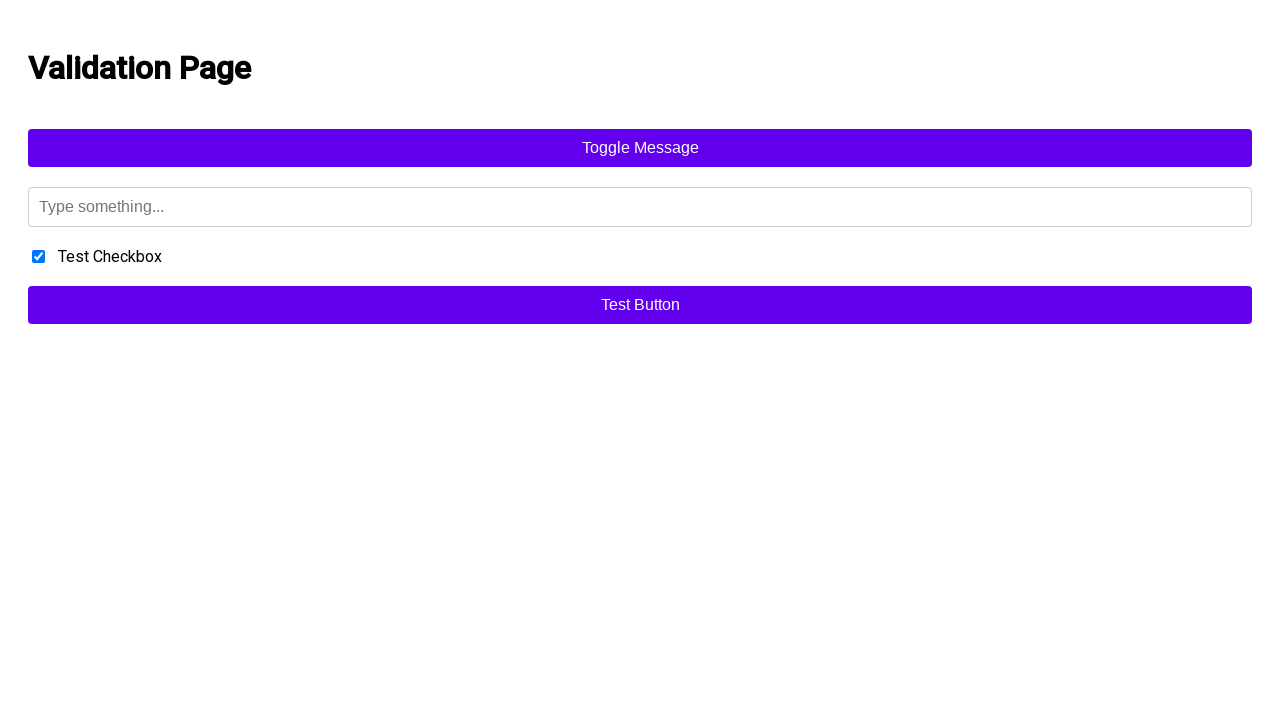

Verified checkbox is initially selected
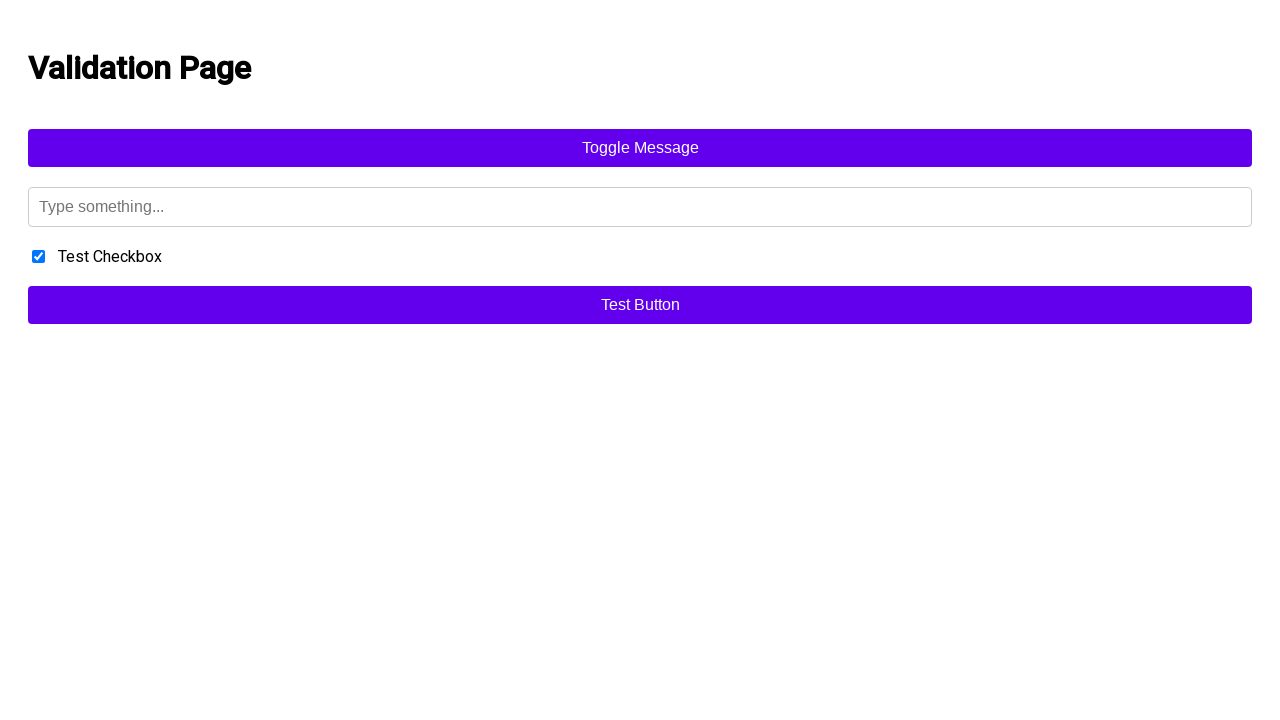

Clicked checkbox to deselect it at (38, 256) on #testCheckbox
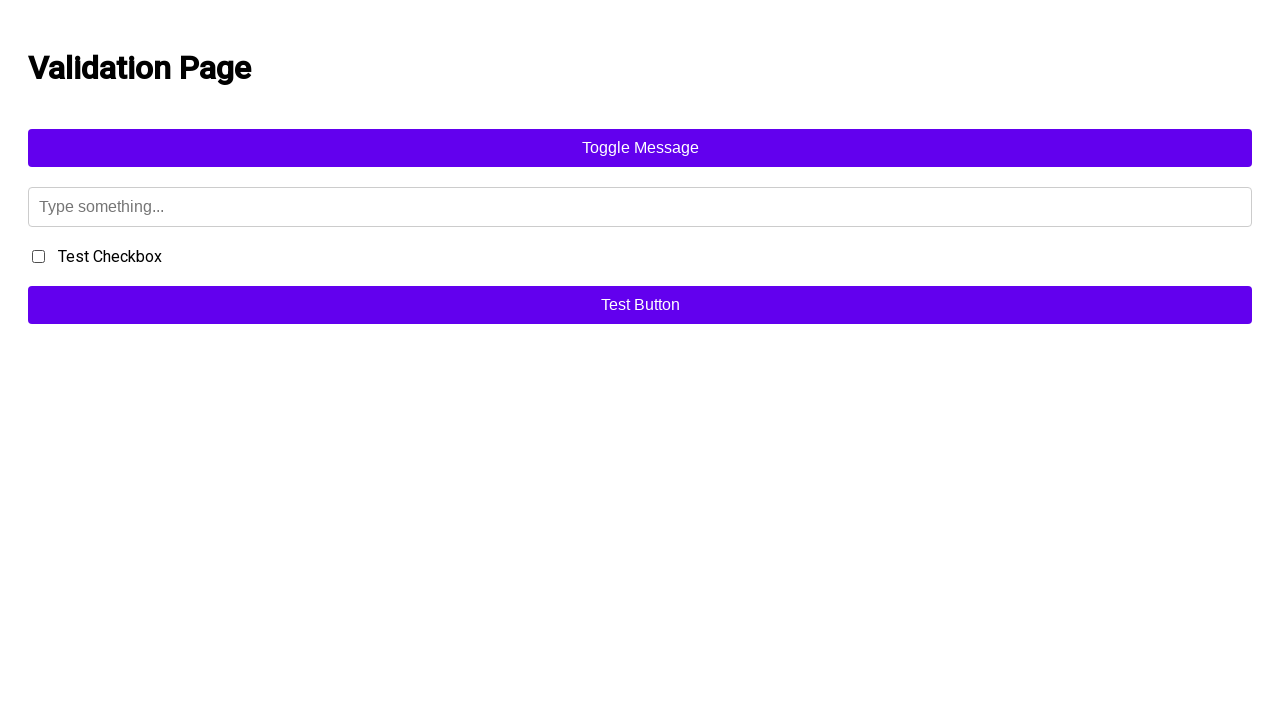

Verified checkbox is now deselected
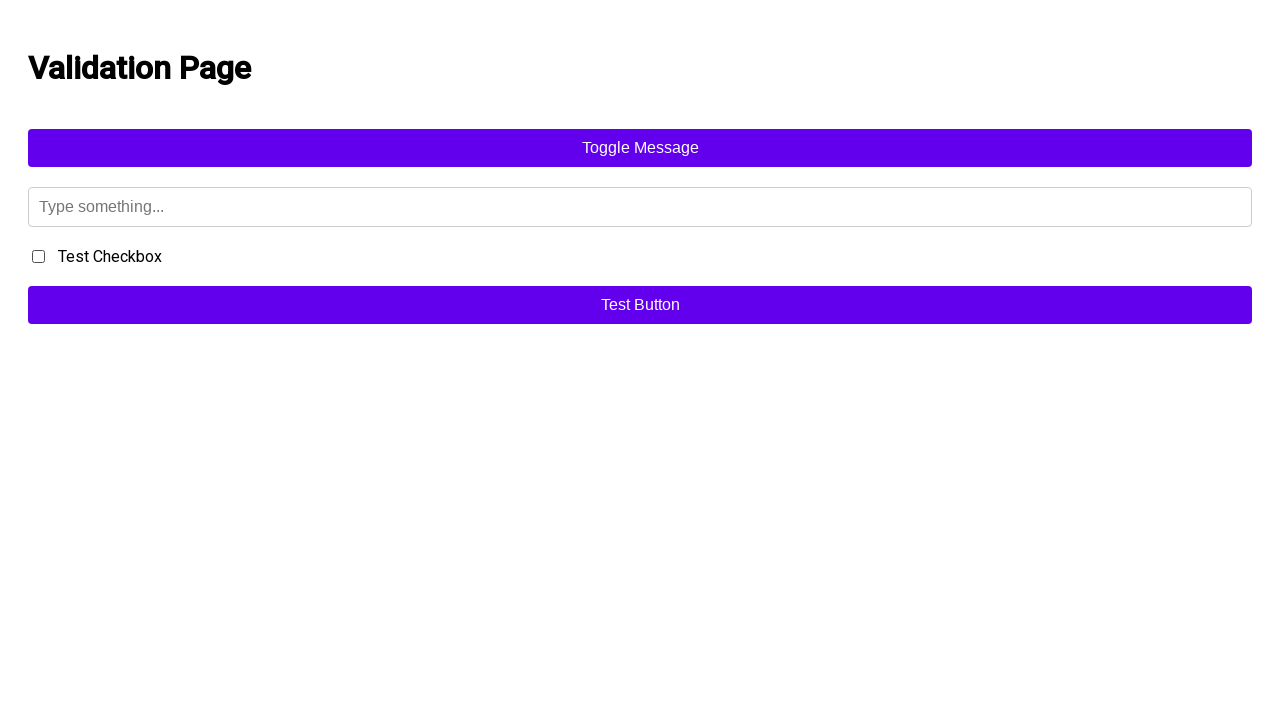

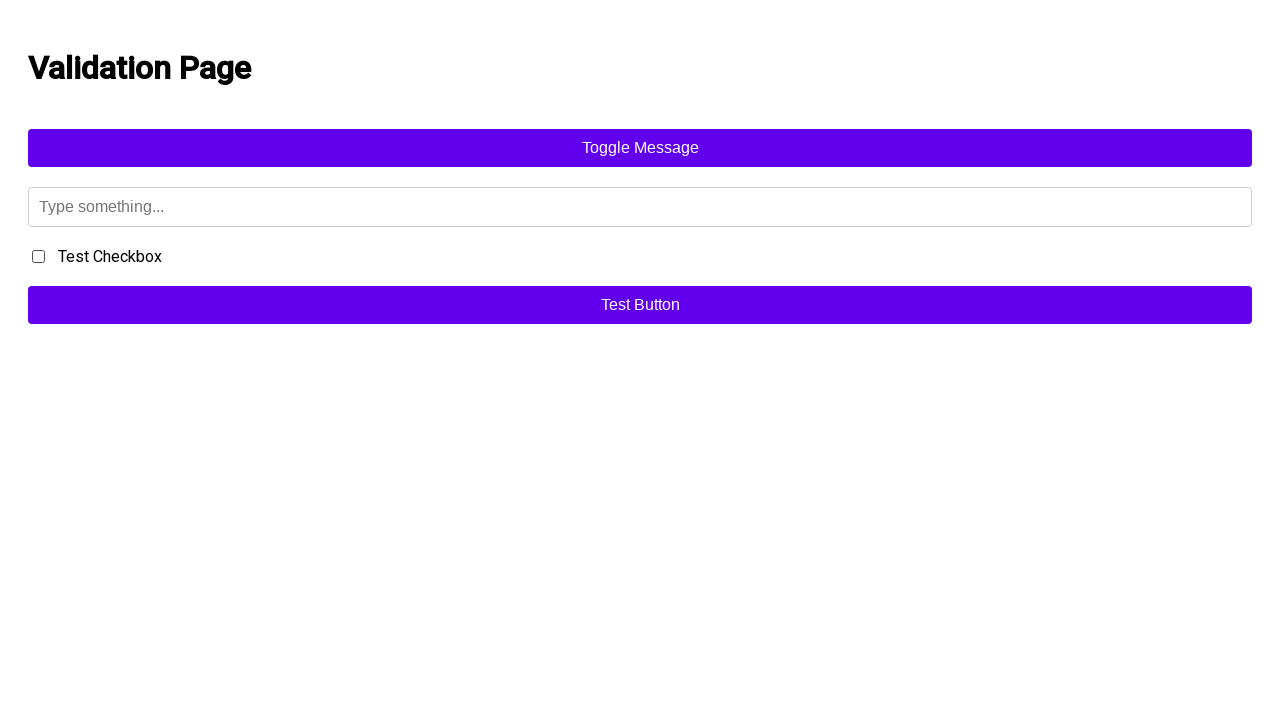